Tests browser manipulation by adding a todo item to the TodoMVC app, pressing Enter to submit, and clicking on the Completed filter.

Starting URL: https://demo.playwright.dev/todomvc

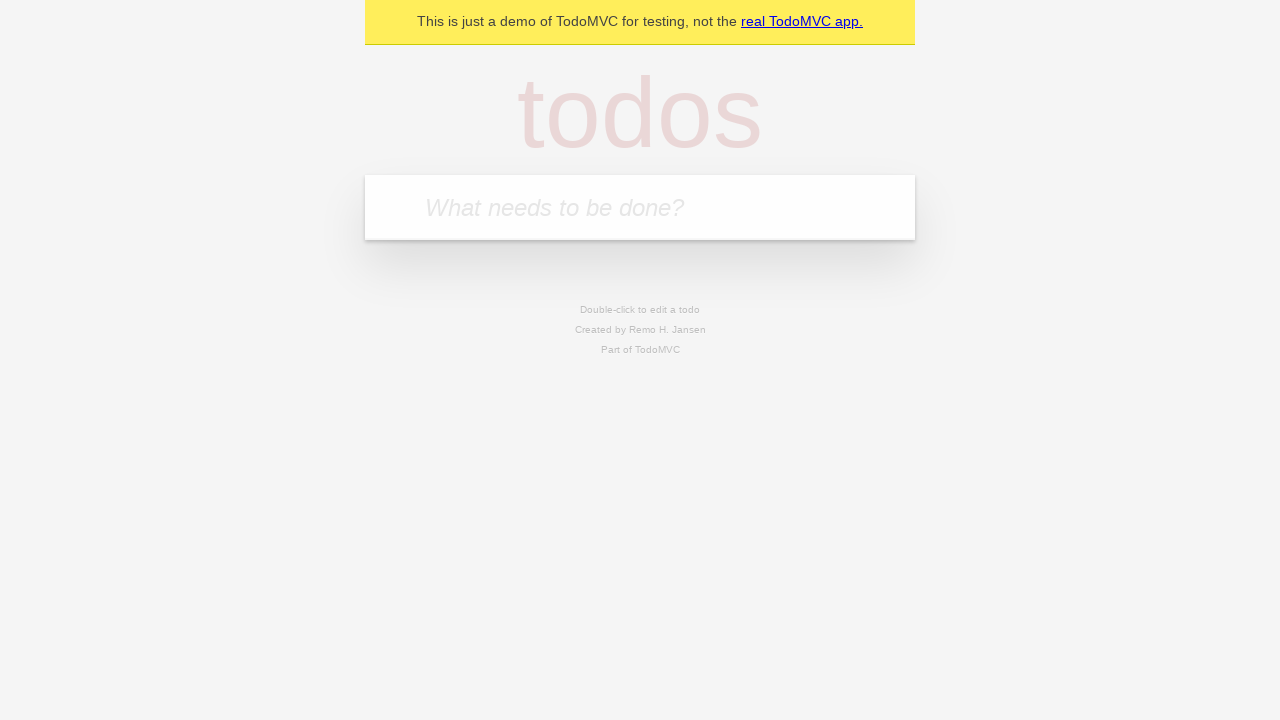

Filled new todo input field with 'new to do' on [class="new-todo"]
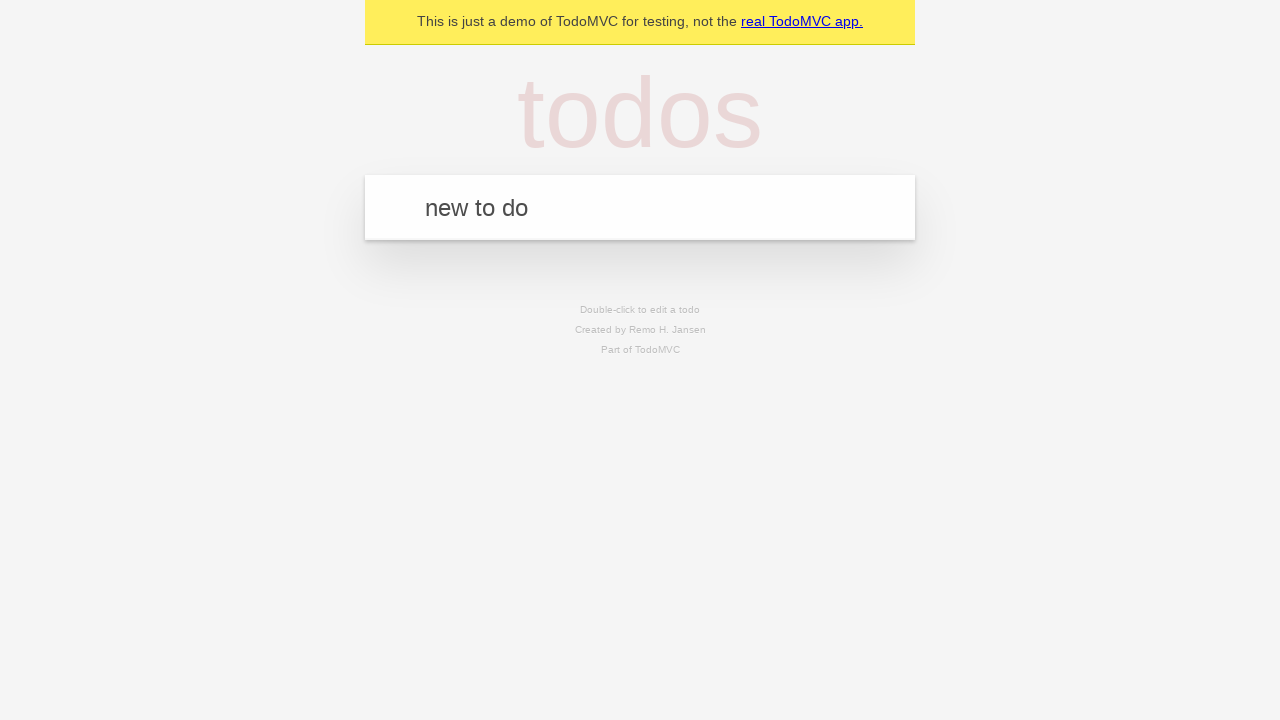

Pressed Enter to submit the new todo item on [class="new-todo"]
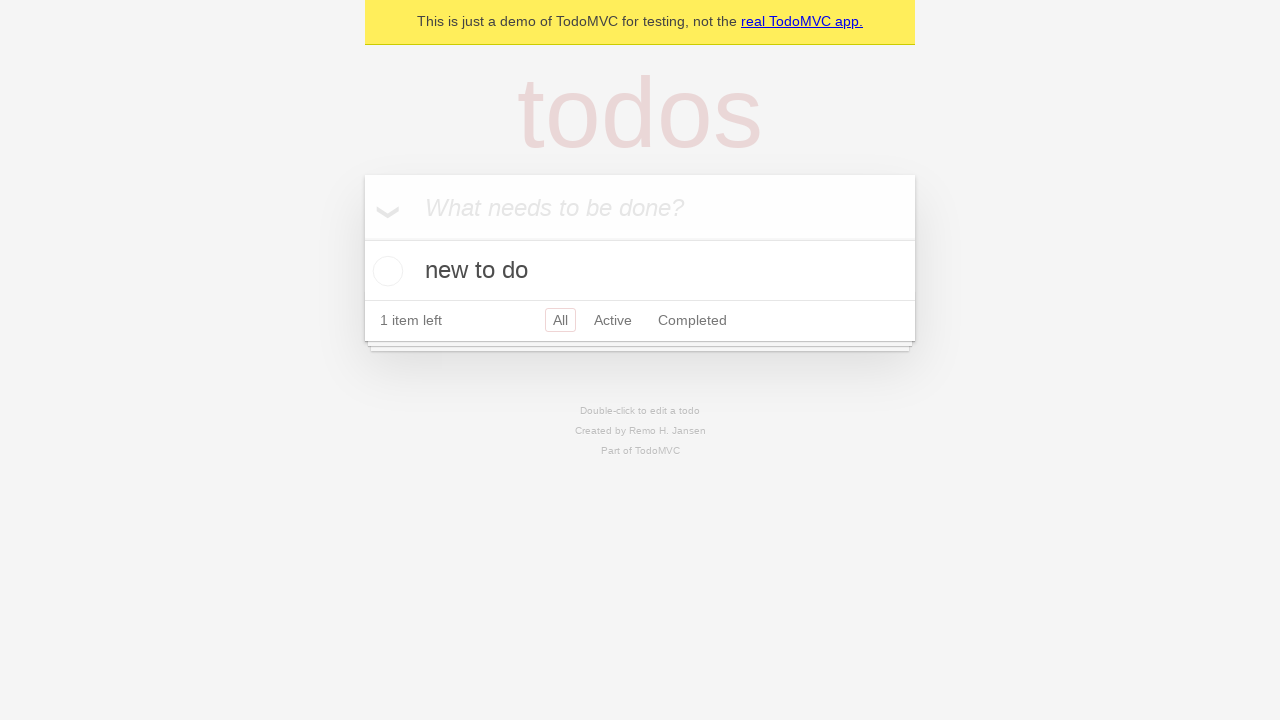

Clicked on the Completed filter to show completed todos at (692, 320) on [class="filters"] li:nth-child(3)
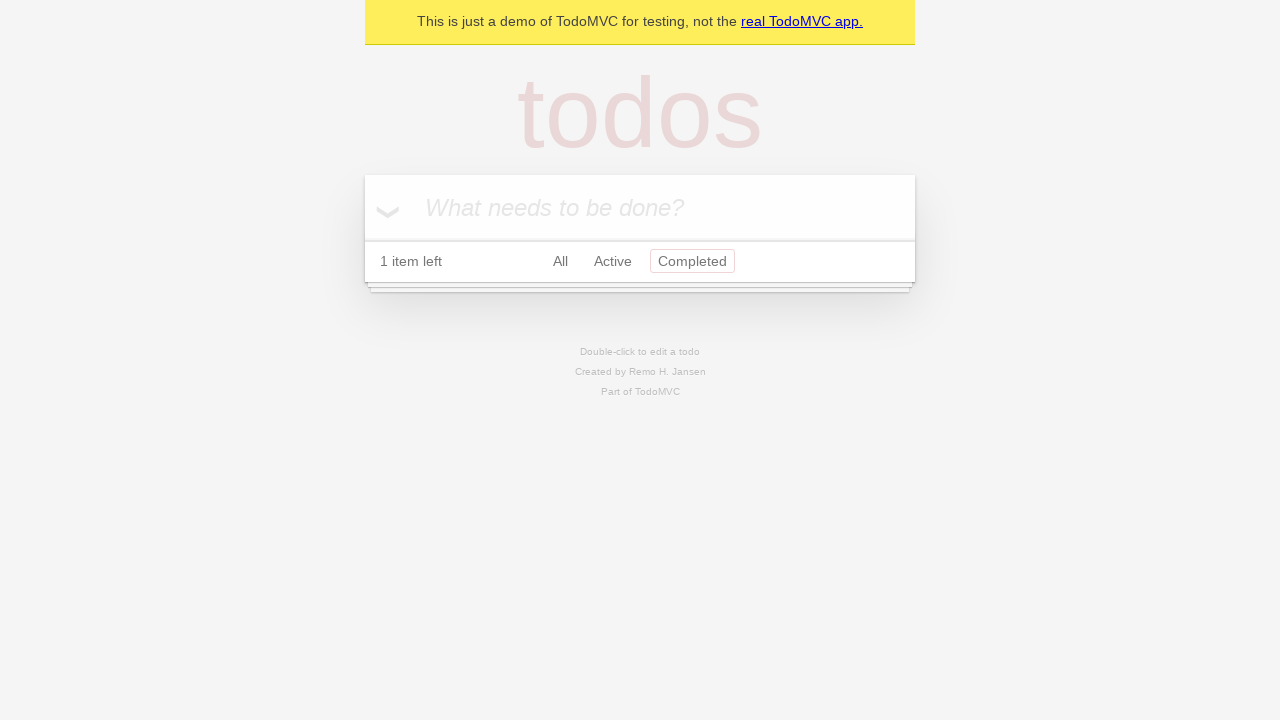

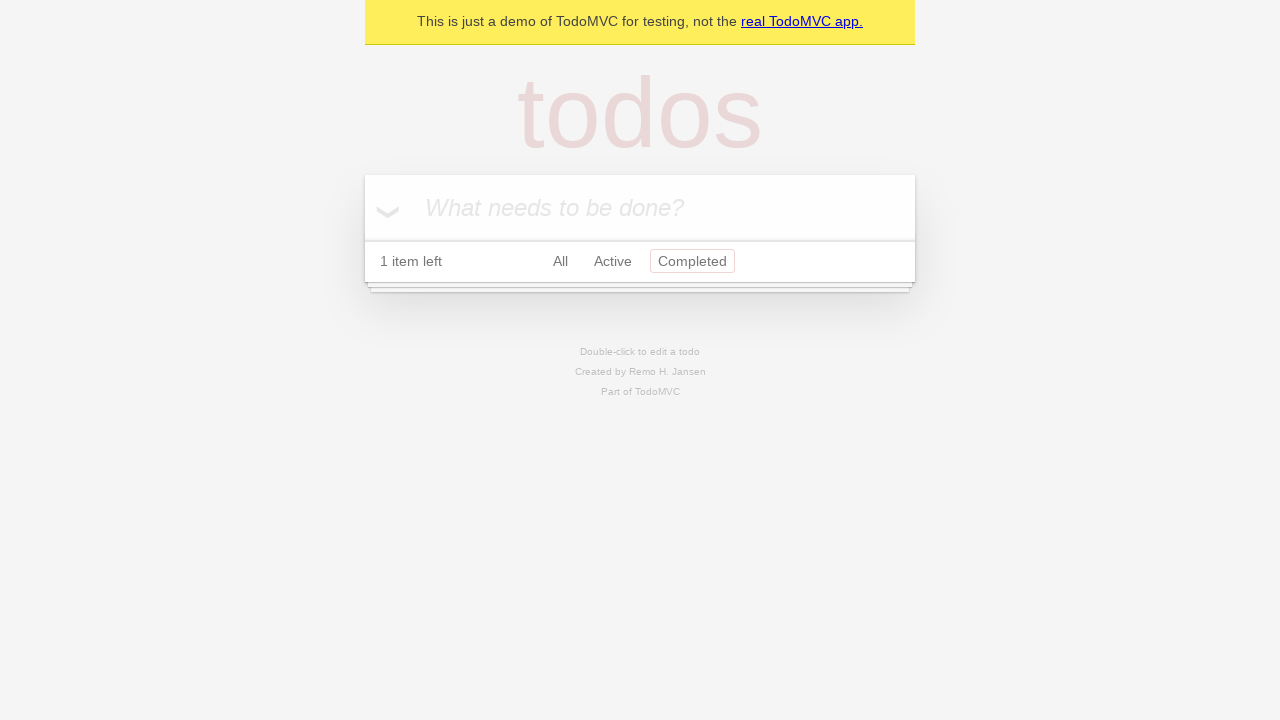